Tests dropdown and multi-select functionality by selecting options using index-based selection on a test page

Starting URL: http://omayo.blogspot.com/

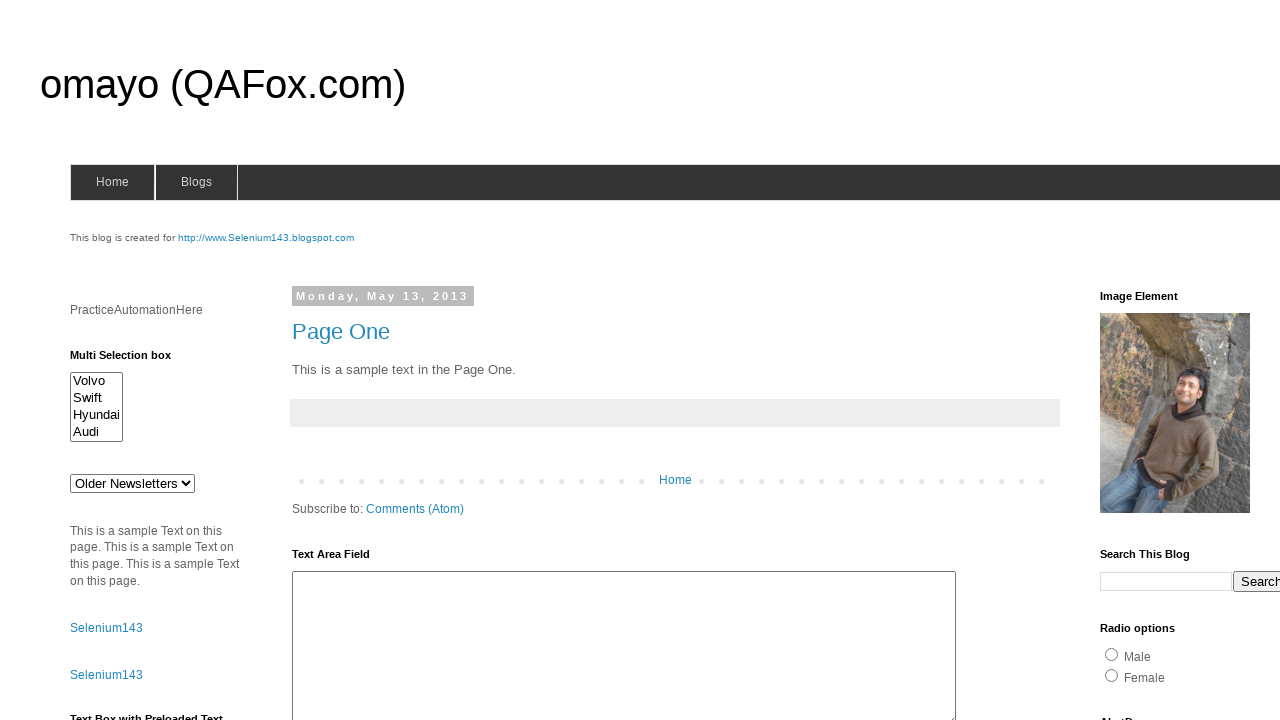

Selected option at index 2 from dropdown #drop1 on #drop1
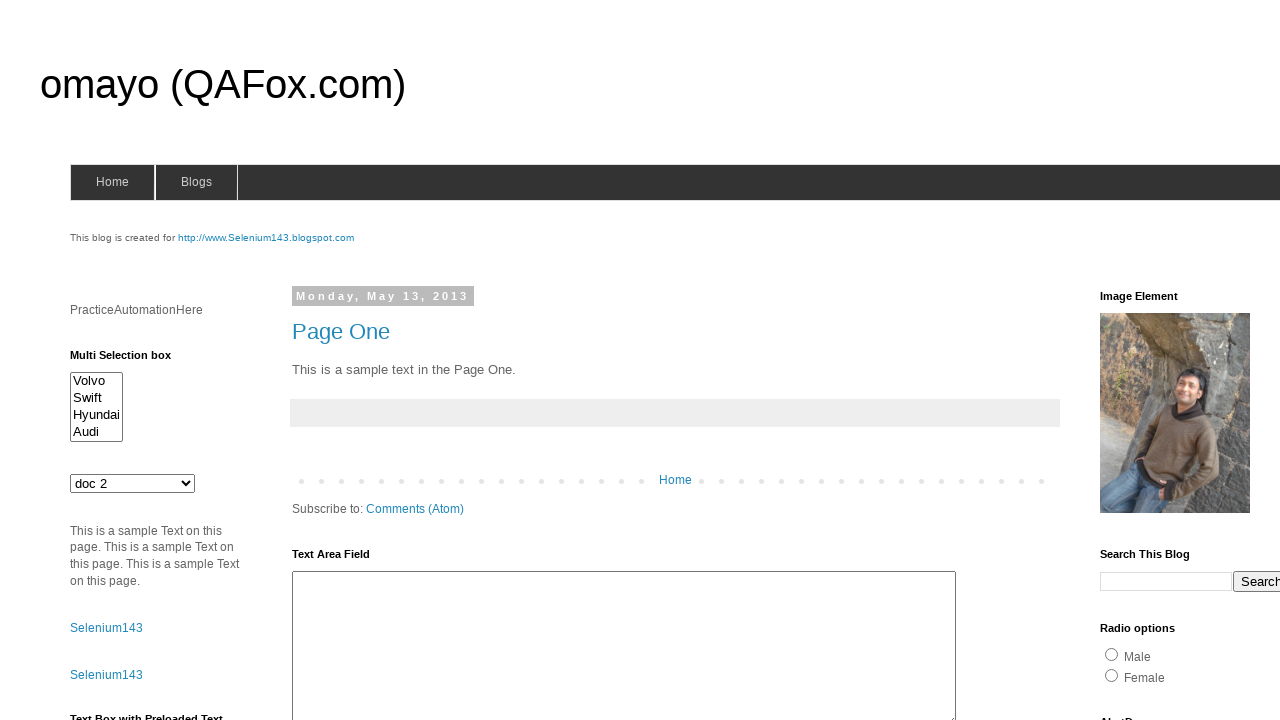

Selected option at index 3 from multi-select #multiselect1 on #multiselect1
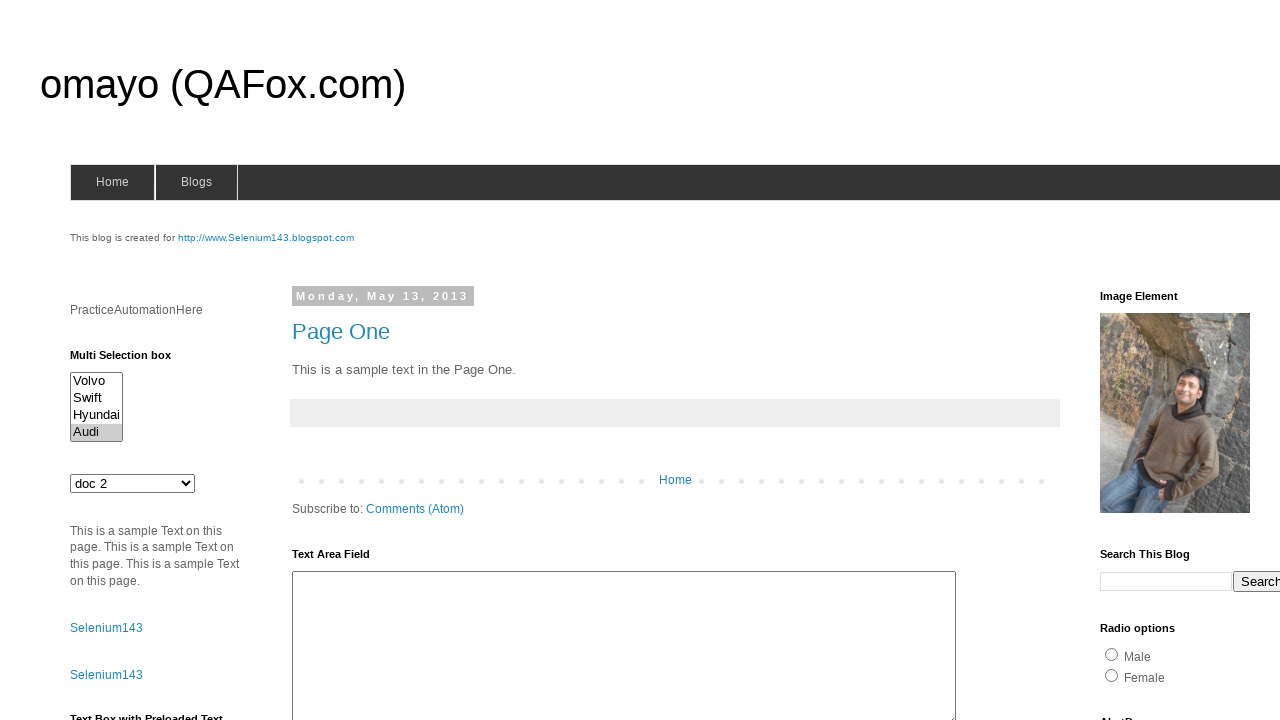

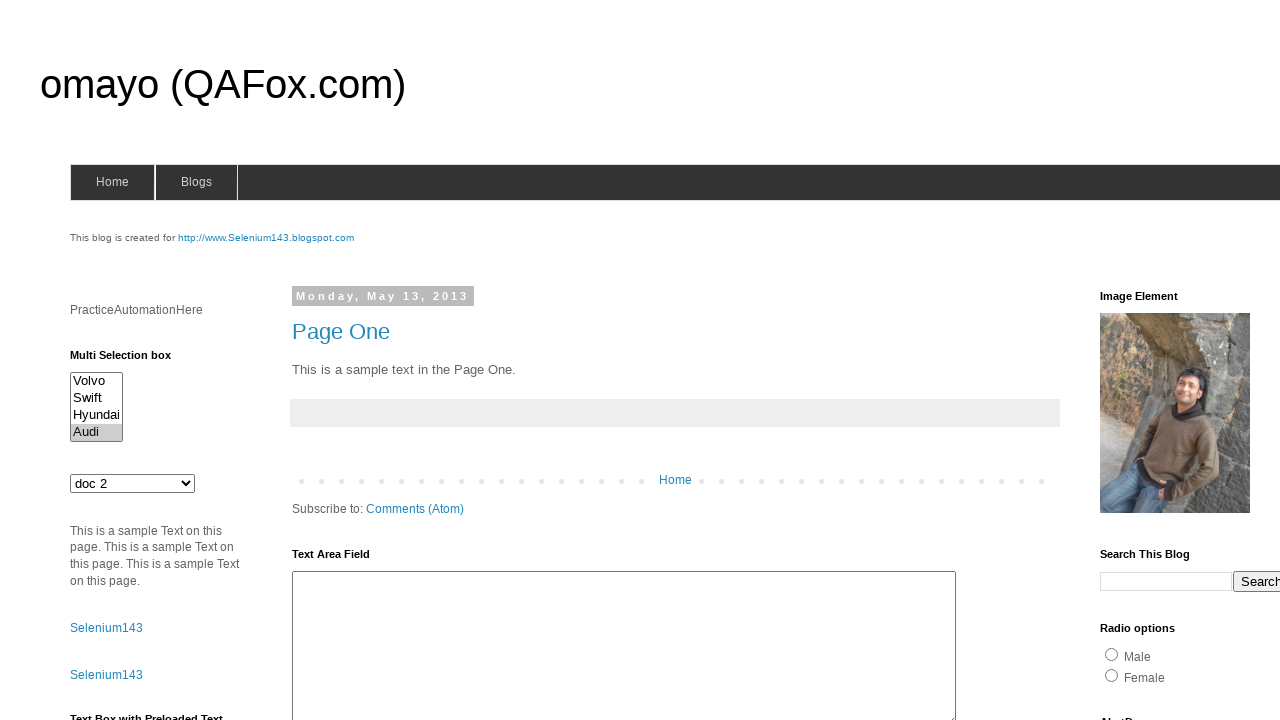